Tests ZIP code validation with 4 digits instead of required 5 digits, expecting an error message

Starting URL: https://www.sharelane.com/cgi-bin/register.py

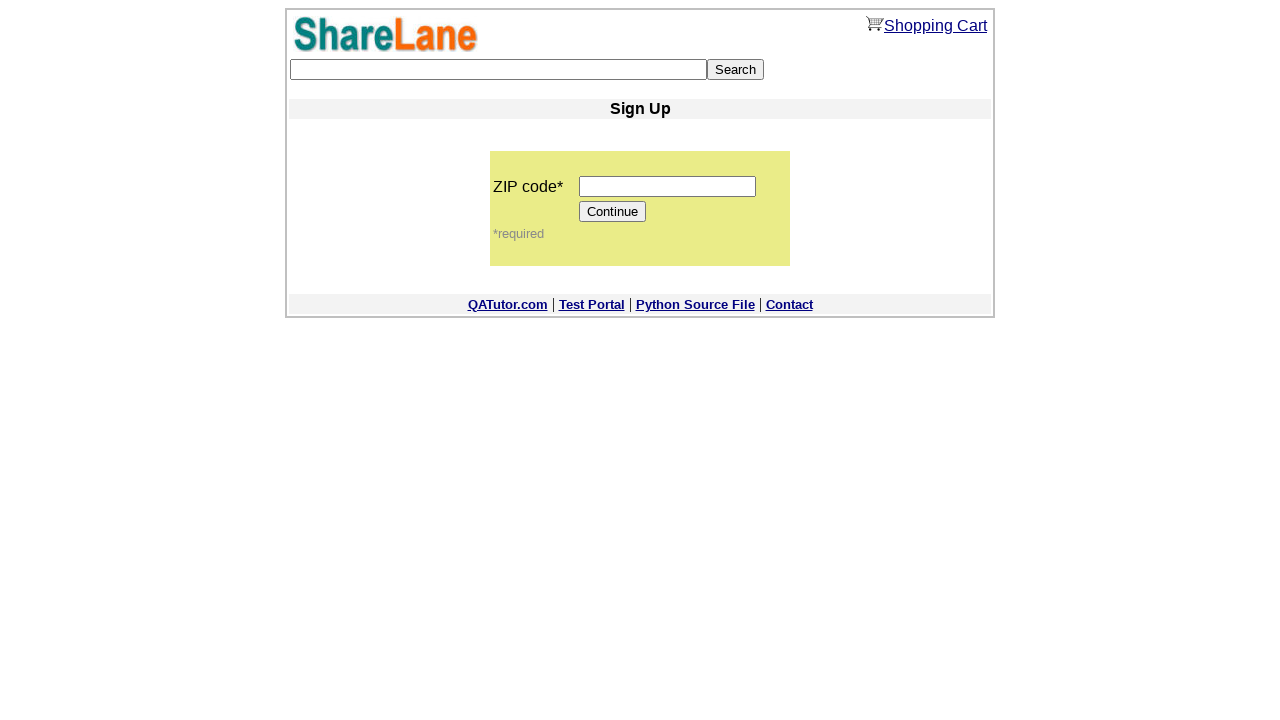

Filled ZIP code field with 4 digits '1111' (invalid) on input[name='zip_code']
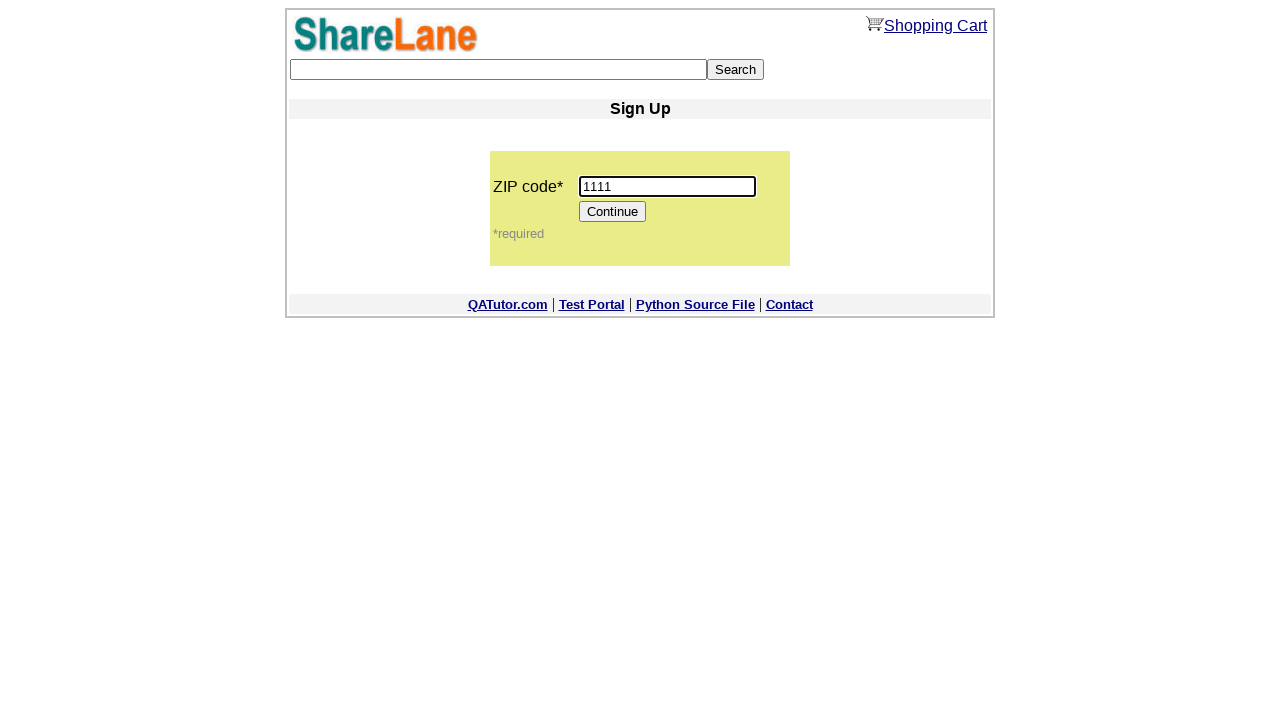

Clicked Continue button to submit form at (613, 212) on input[value='Continue']
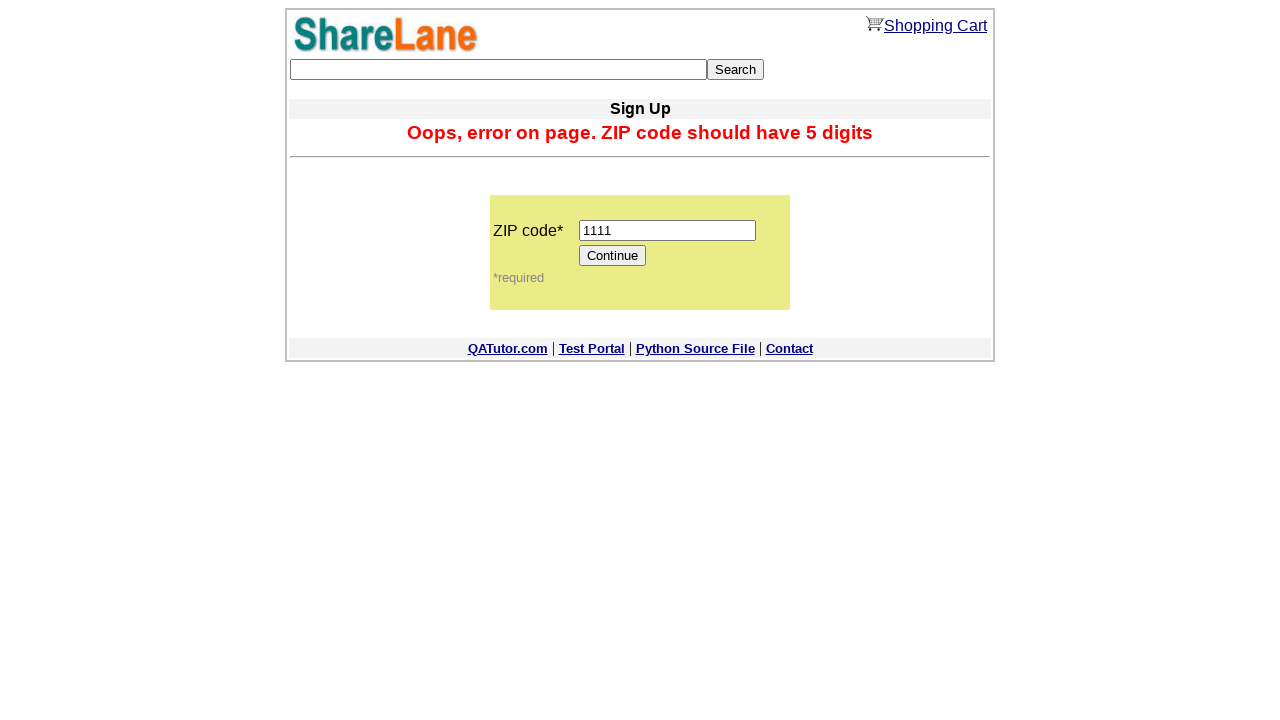

Error message selector appeared on page
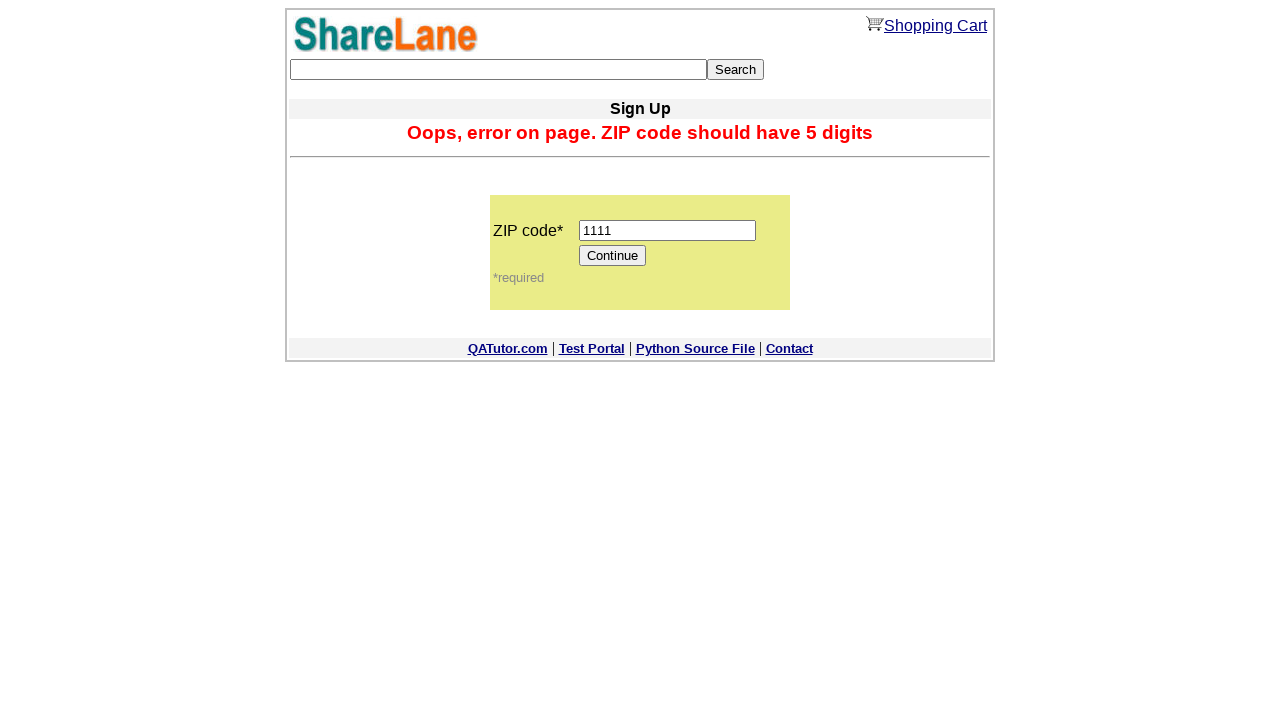

Retrieved error message text content
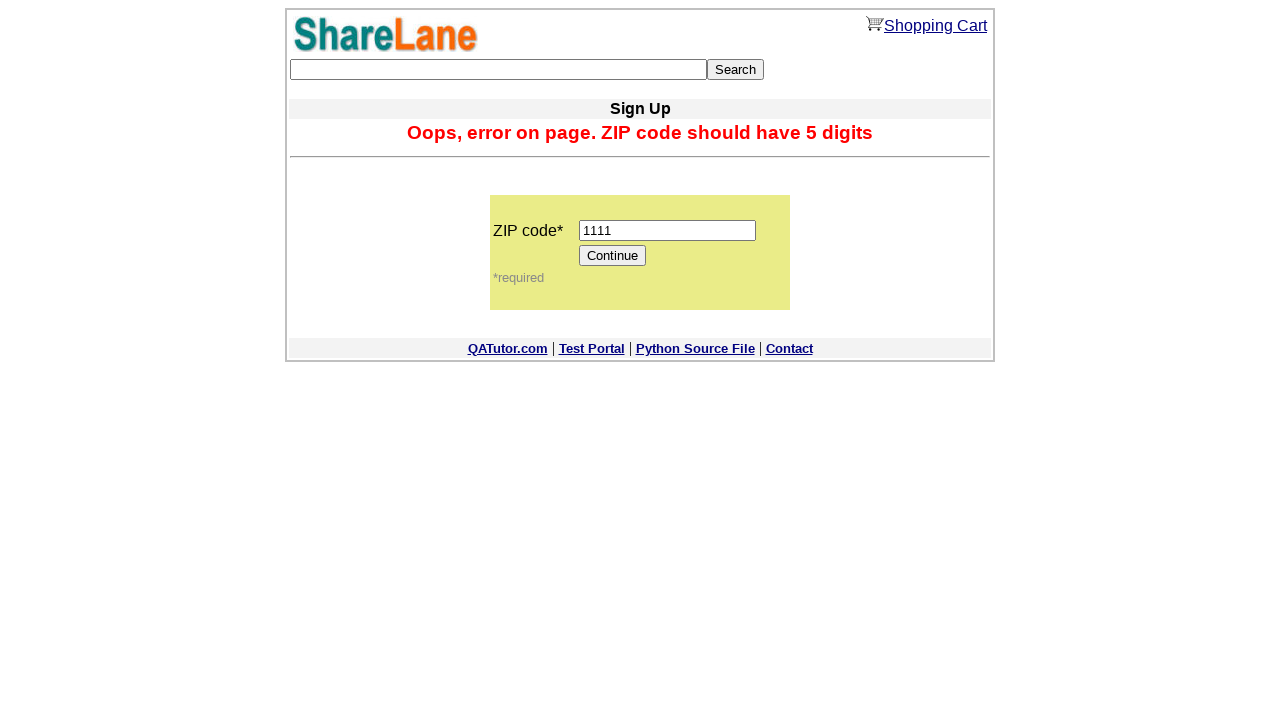

Verified error message matches expected text: 'Oops, error on page. ZIP code should have 5 digits'
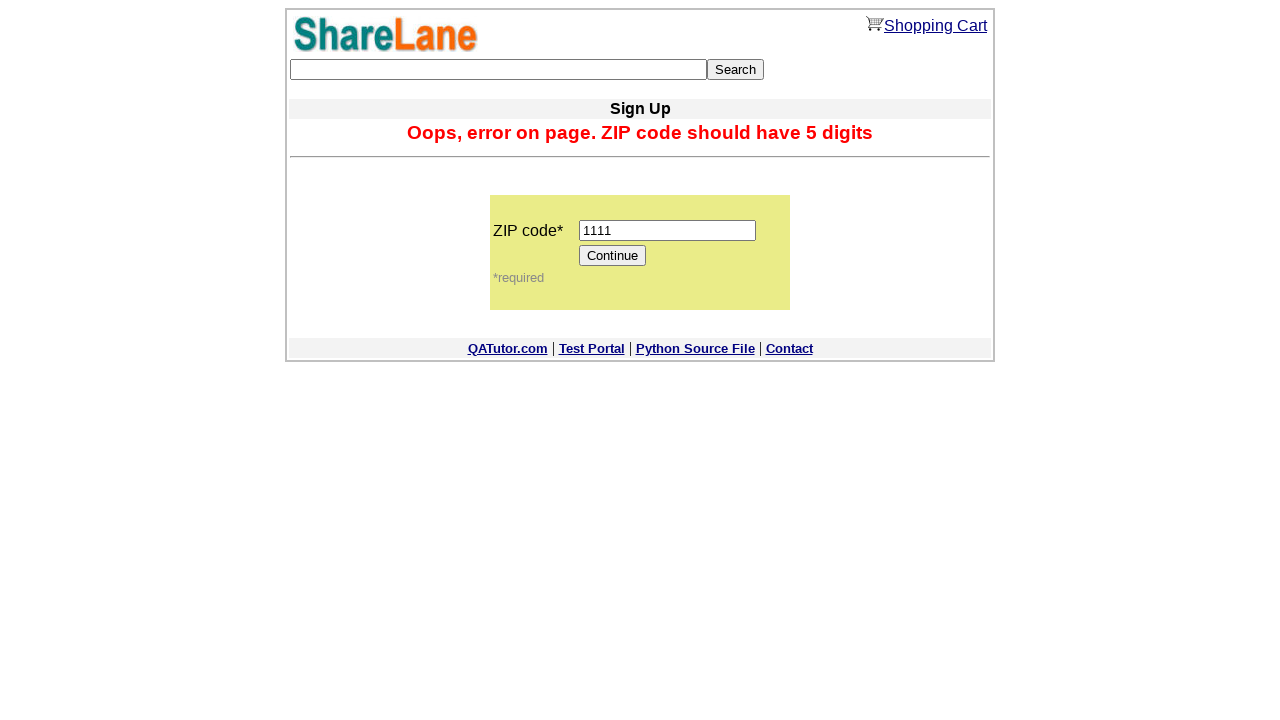

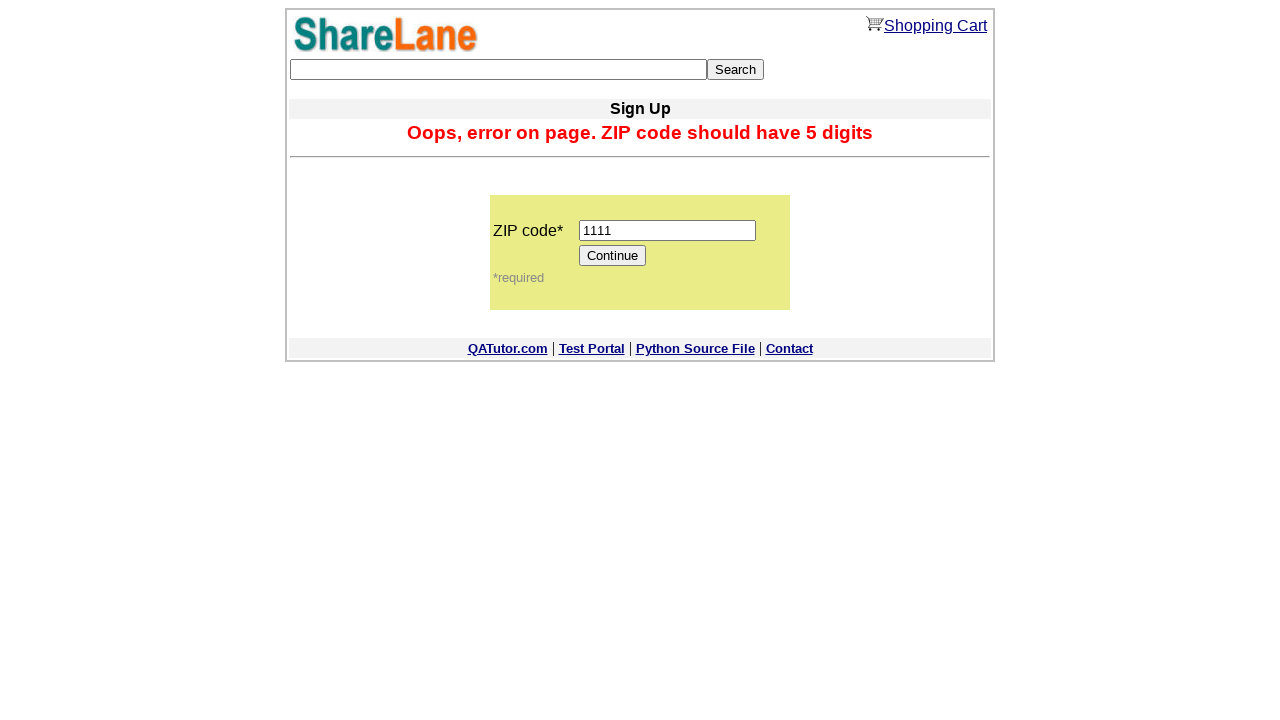